Tests element selection status by clicking radio buttons and checkboxes, then verifying their selected state

Starting URL: https://automationfc.github.io/basic-form/index.html

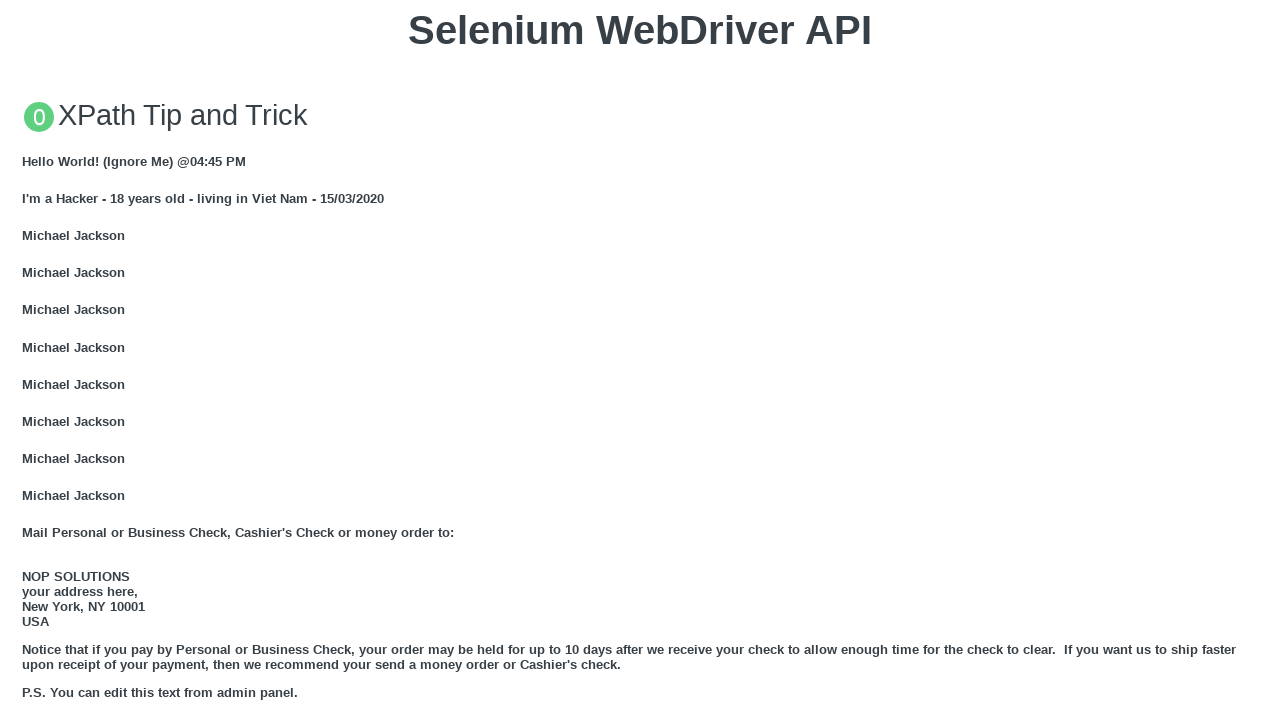

Clicked 'Under 18' radio button at (28, 360) on xpath=//div//input[@id ='under_18']
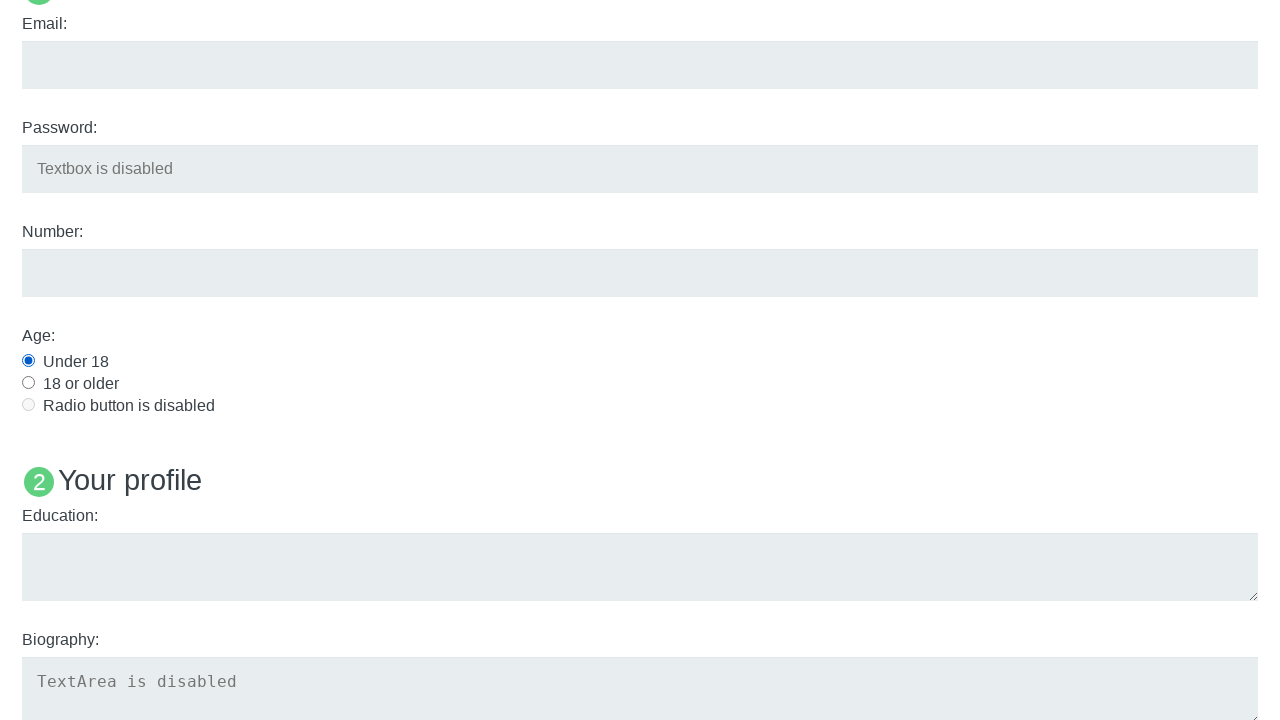

Clicked 'Java' language checkbox at (28, 361) on //input[@name="java"]
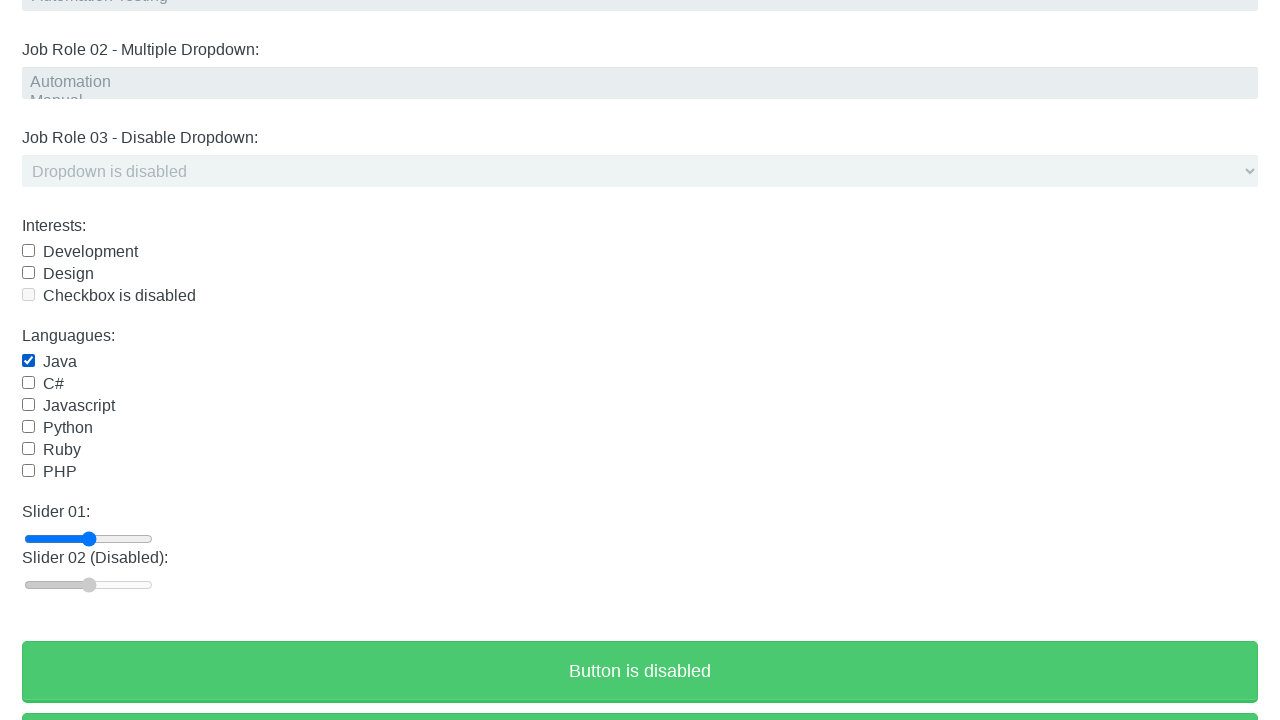

Verified 'Under 18' radio button is checked
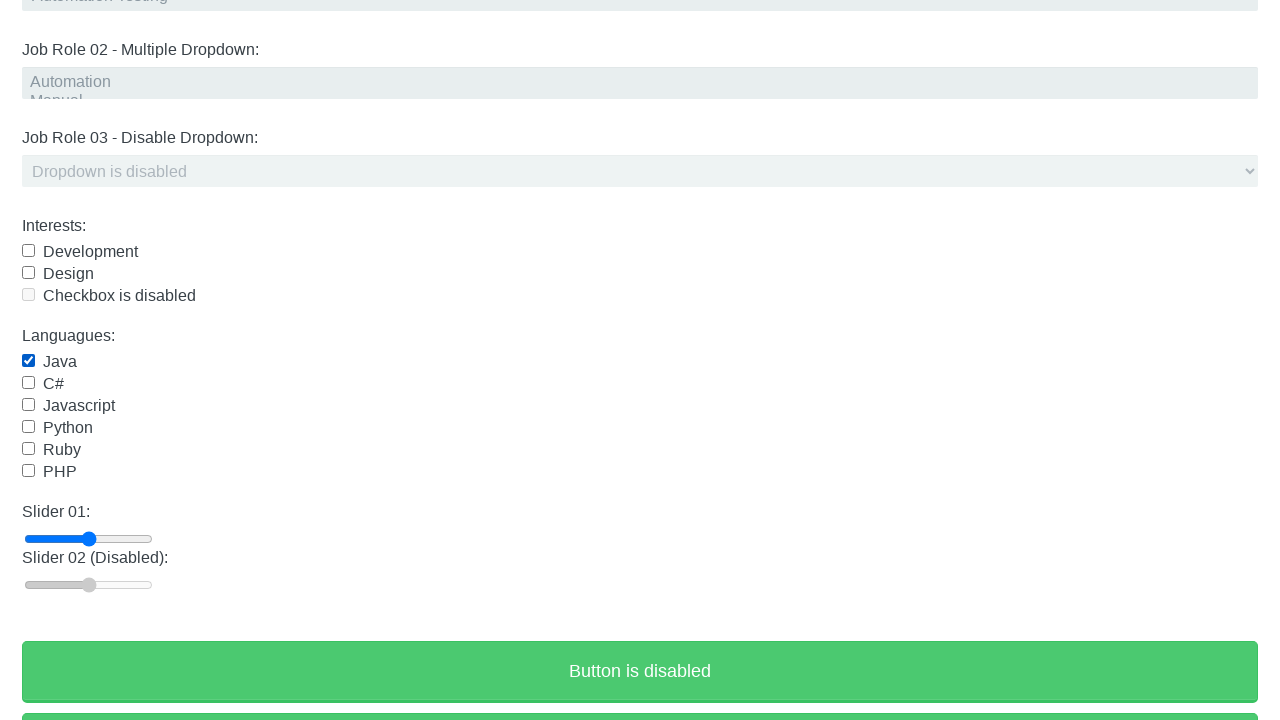

Verified 'Java' checkbox is checked
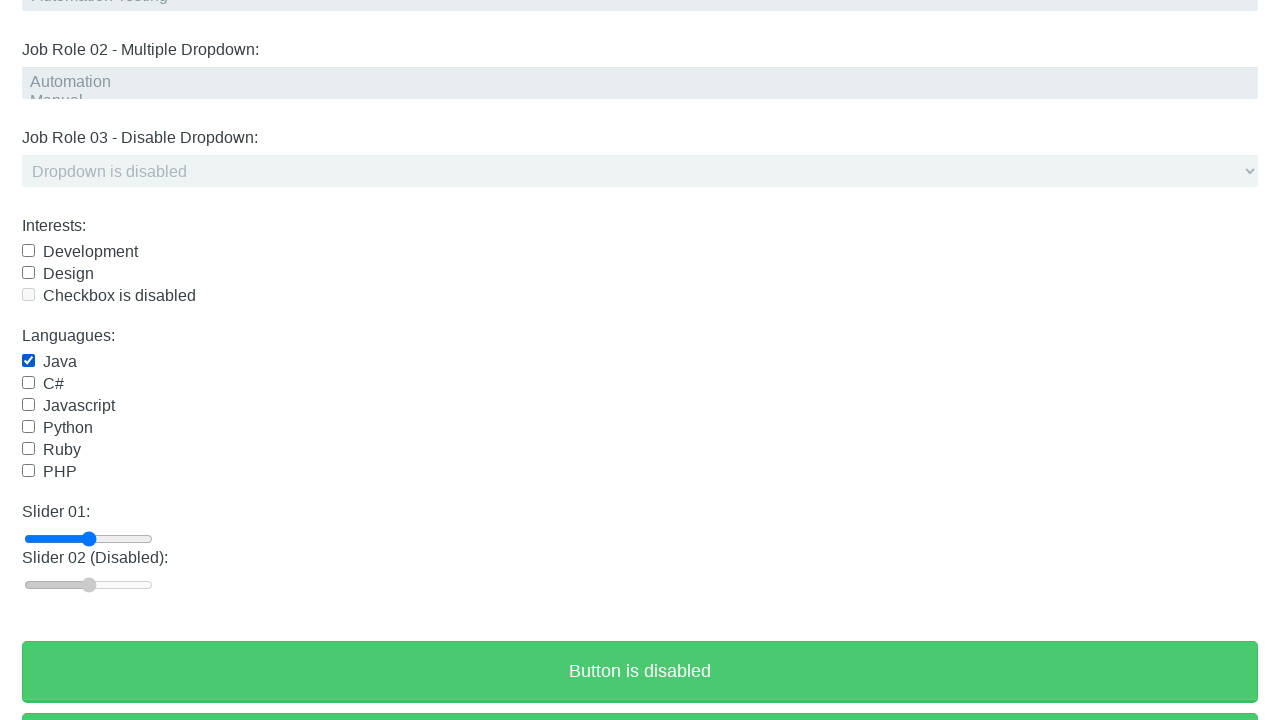

Clicked 'Java' checkbox to uncheck it at (28, 361) on //input[@name="java"]
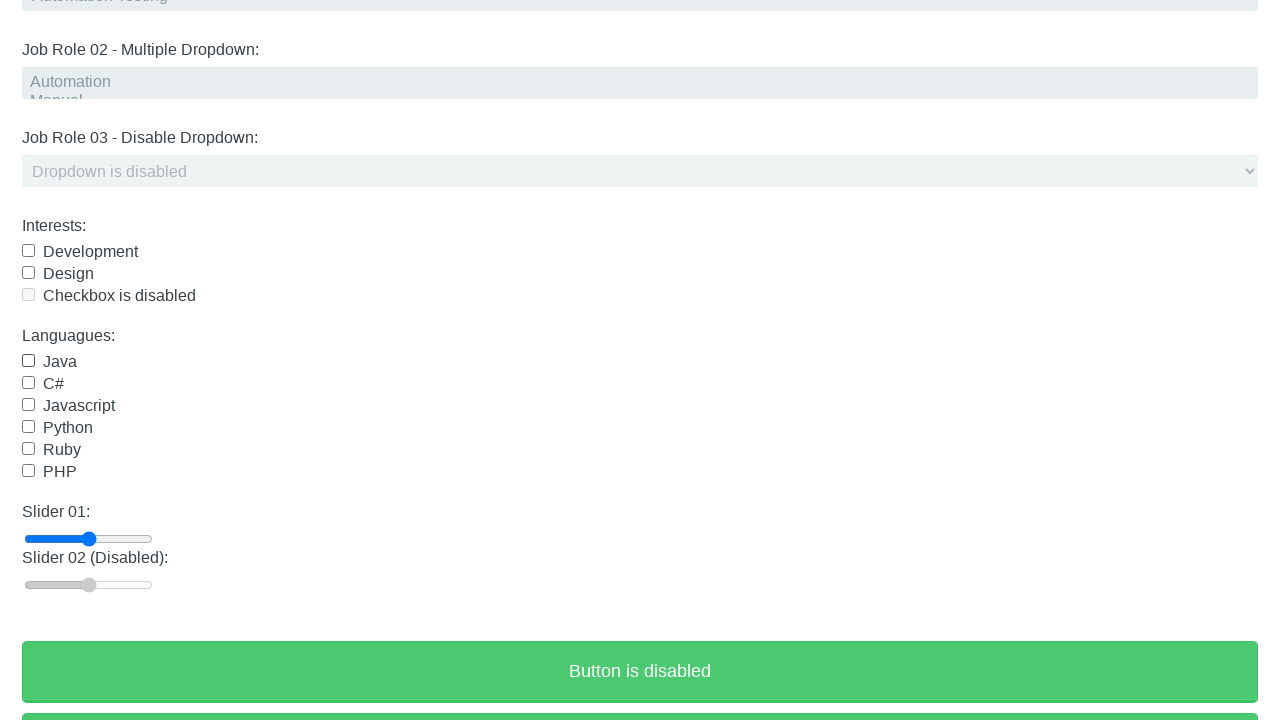

Verified 'Java' checkbox is unchecked
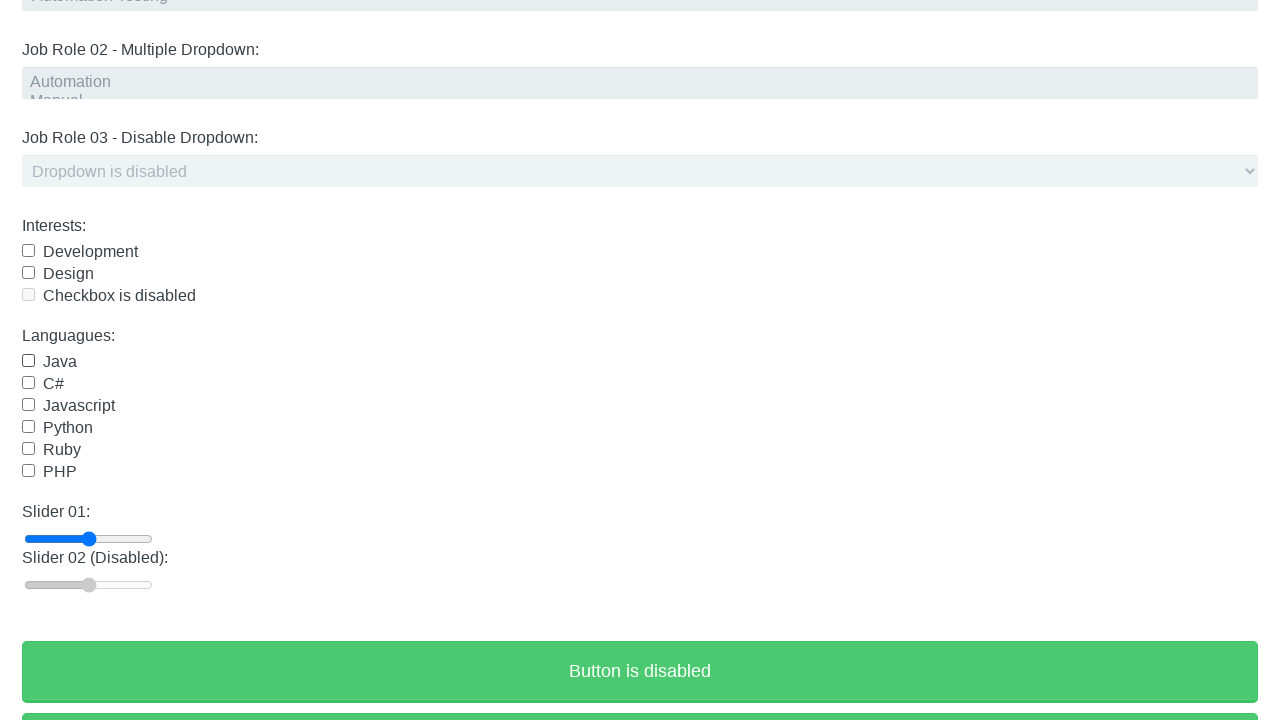

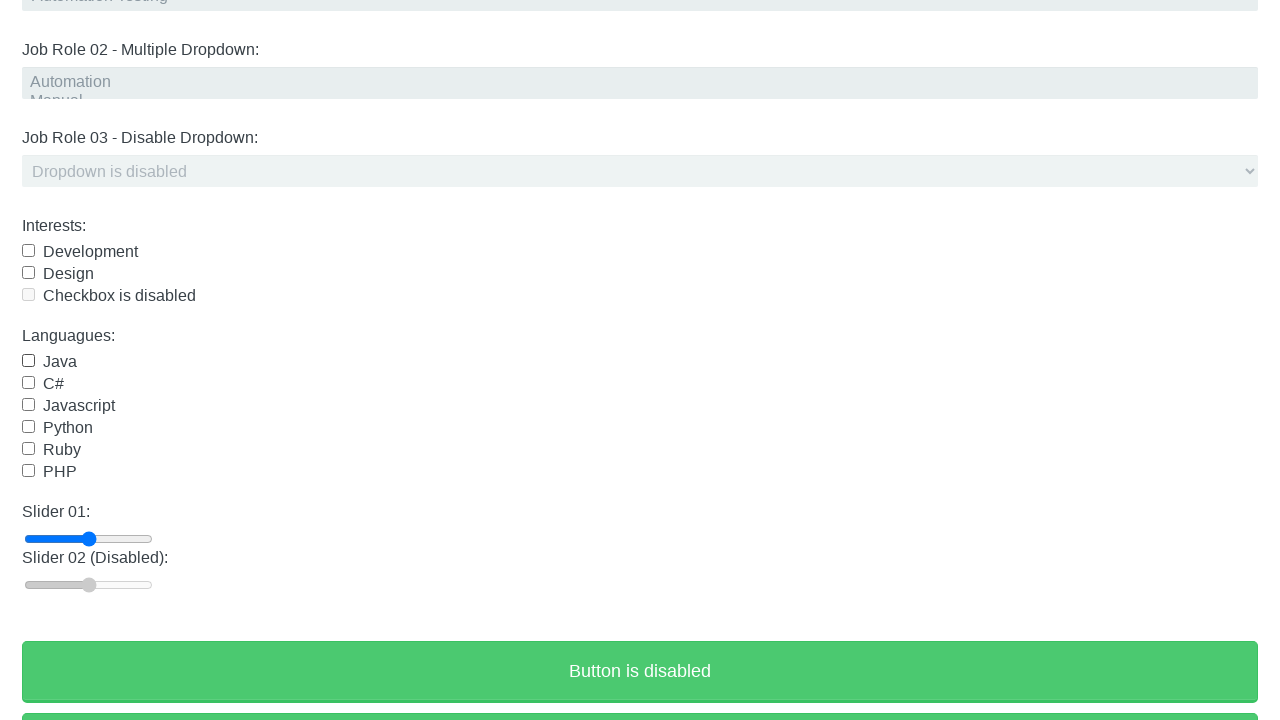